Tests navigation to the registration page by clicking the registration link and verifying the URL changes to the expected registration URL.

Starting URL: https://qa.koel.app/

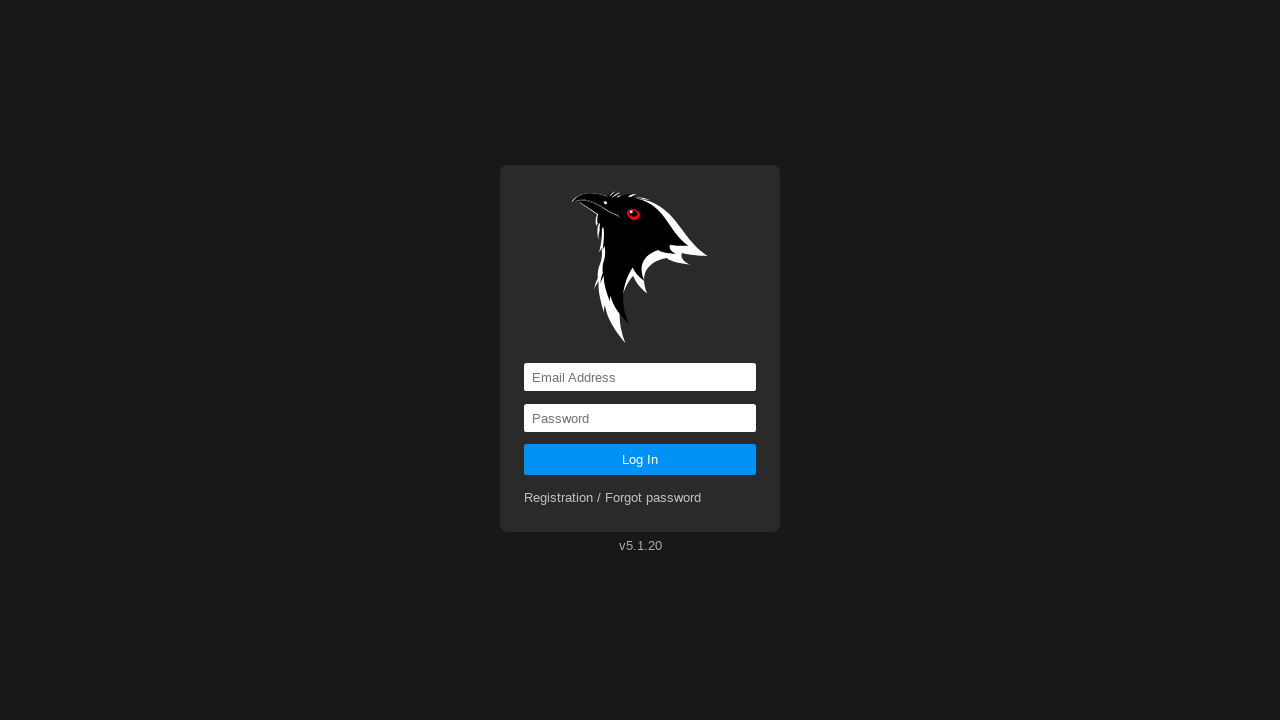

Clicked registration link at (613, 498) on a[href='registration']
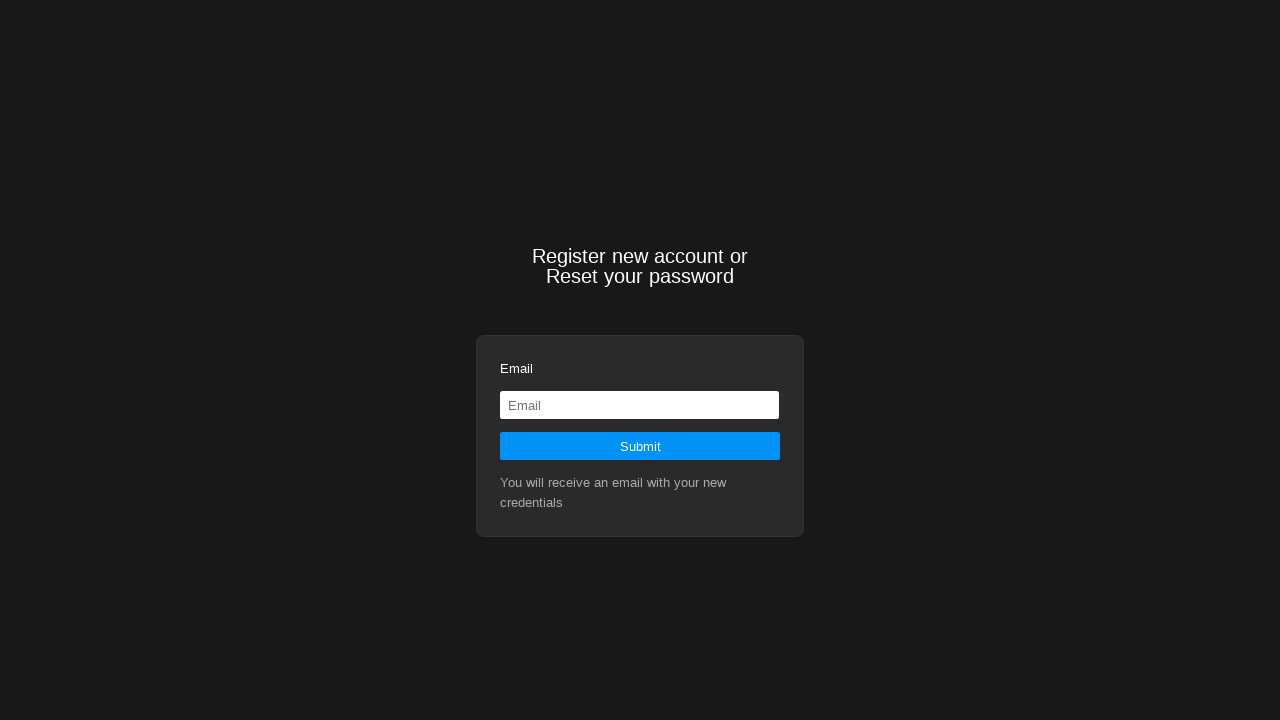

Navigation to registration URL completed
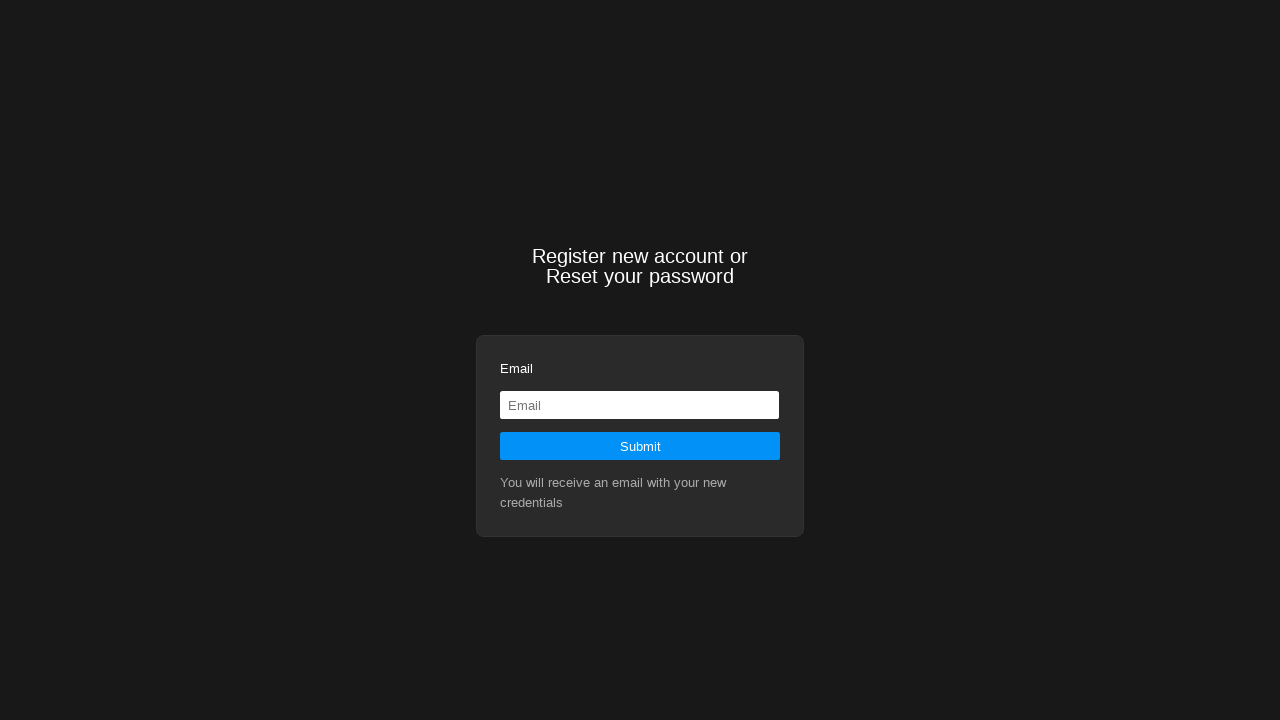

Verified current URL is https://qa.koel.app/registration
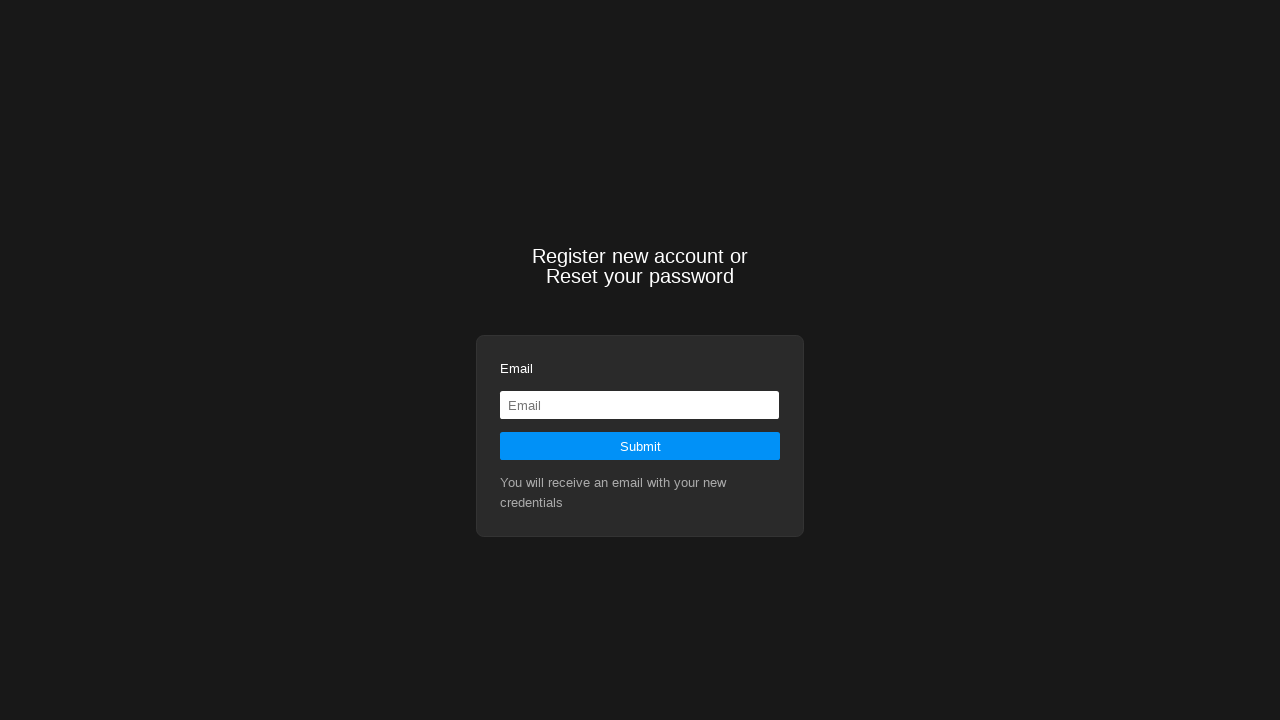

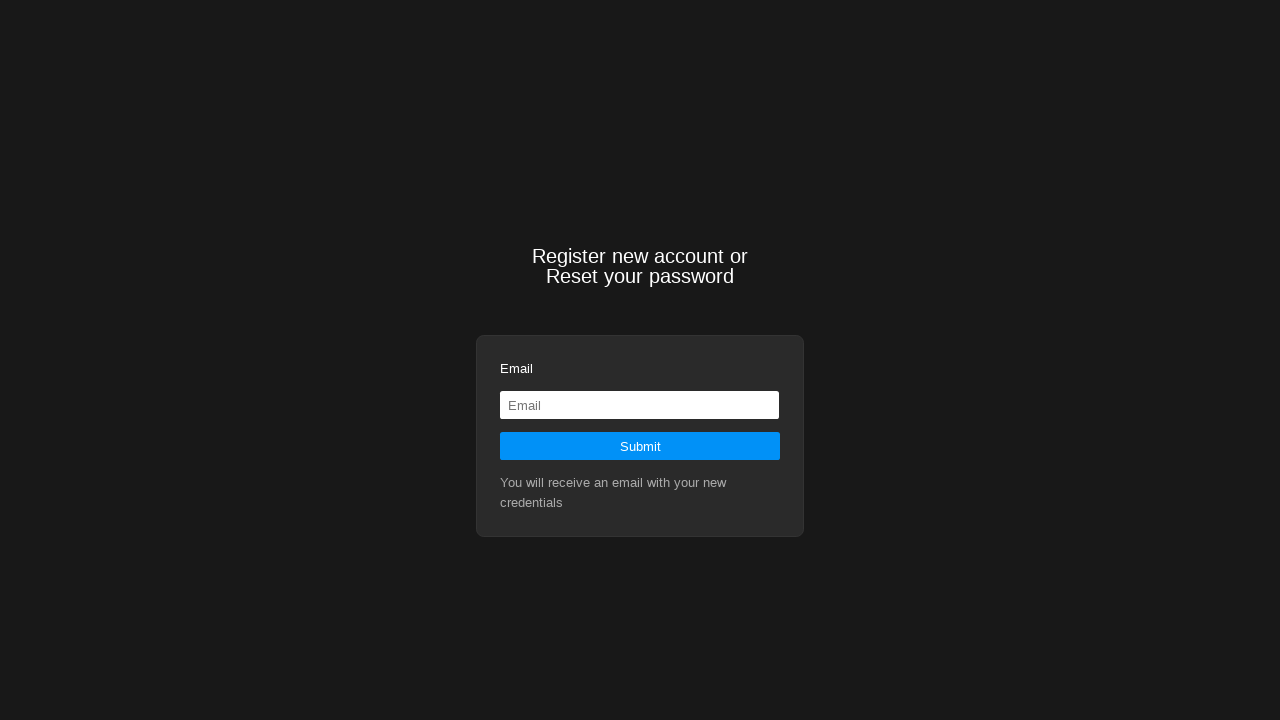